Tests iframe functionality by switching to an iframe and verifying an element inside is displayed

Starting URL: https://rahulshettyacademy.com/AutomationPractice/

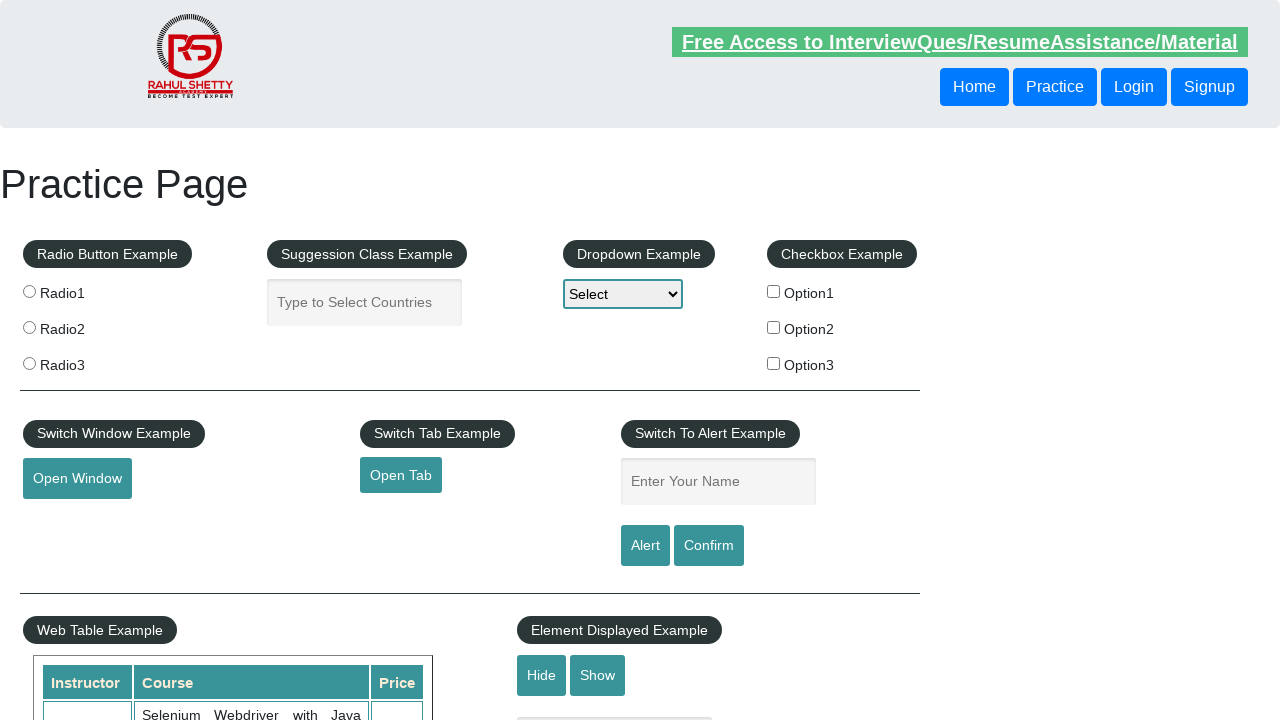

Navigated to AutomationPractice page
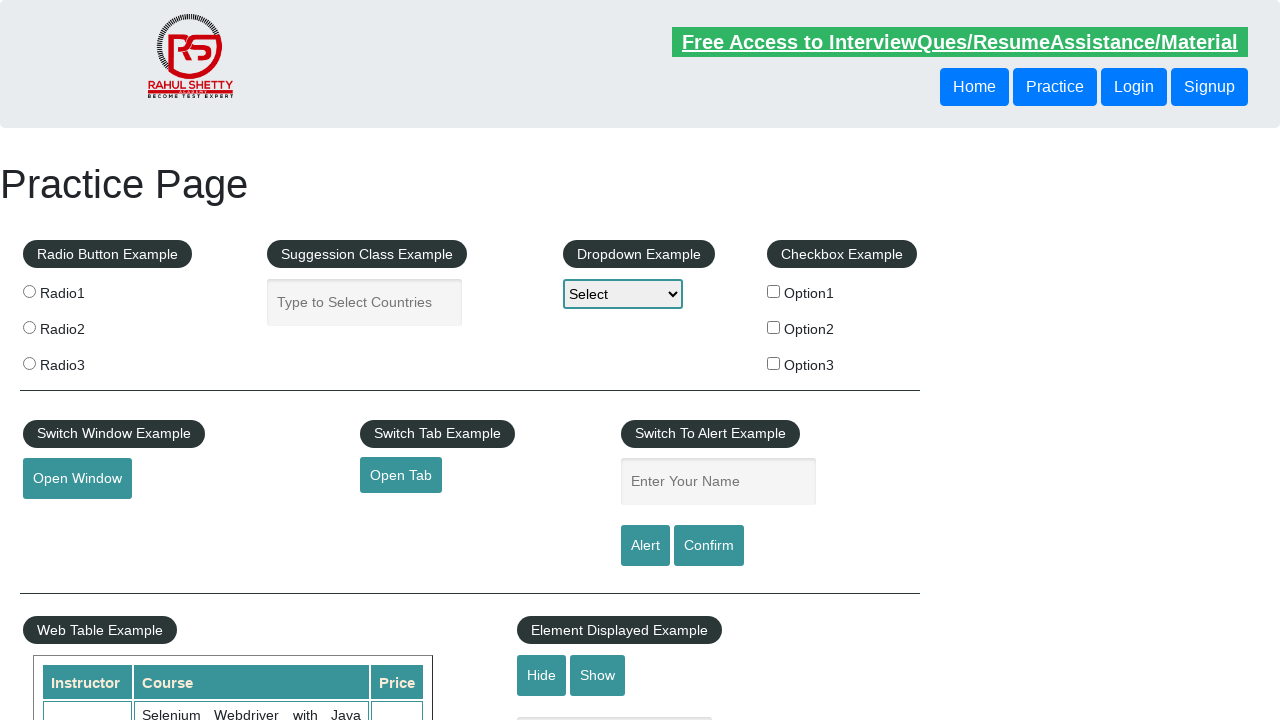

Located iframe with id 'courses-iframe'
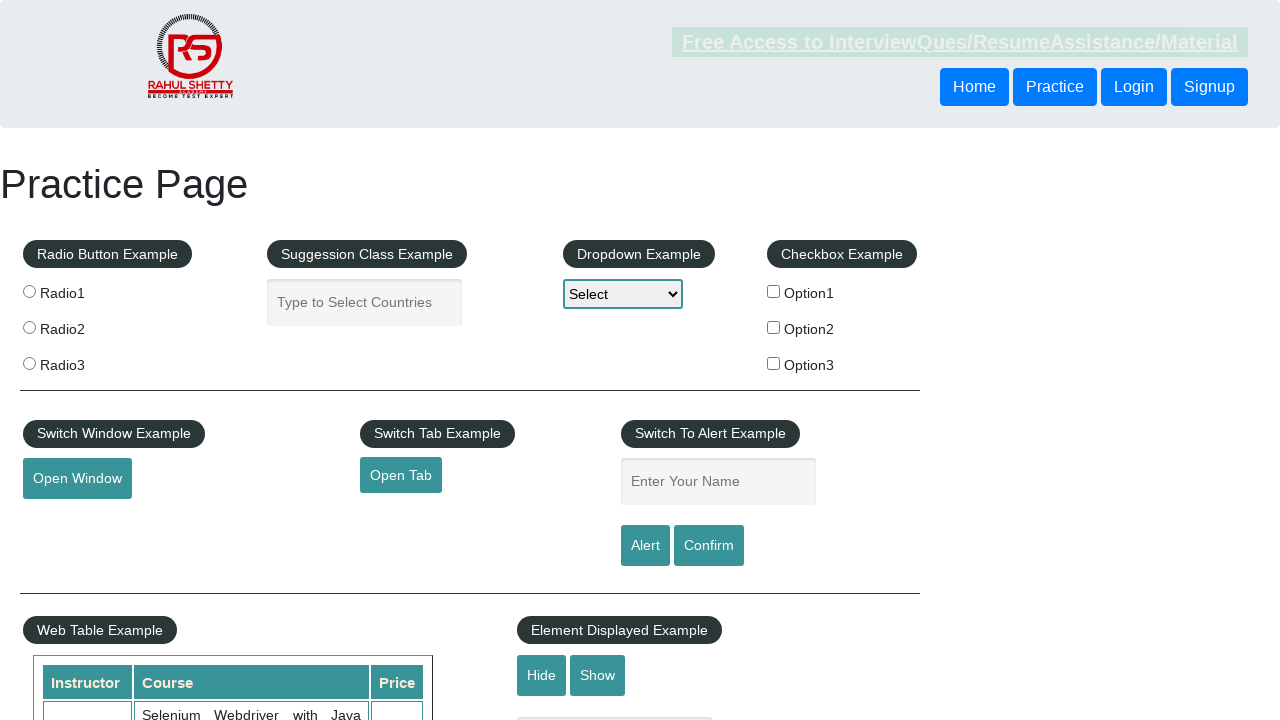

Verified that the carousel link element is visible inside the iframe
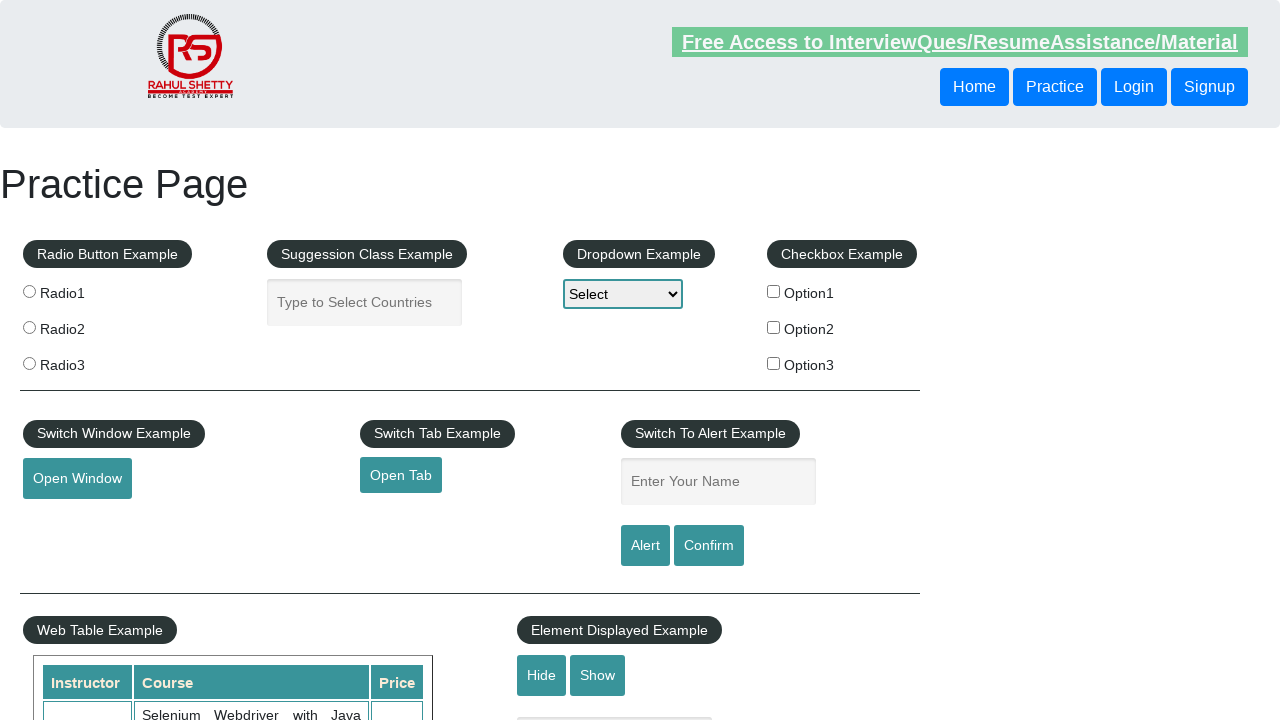

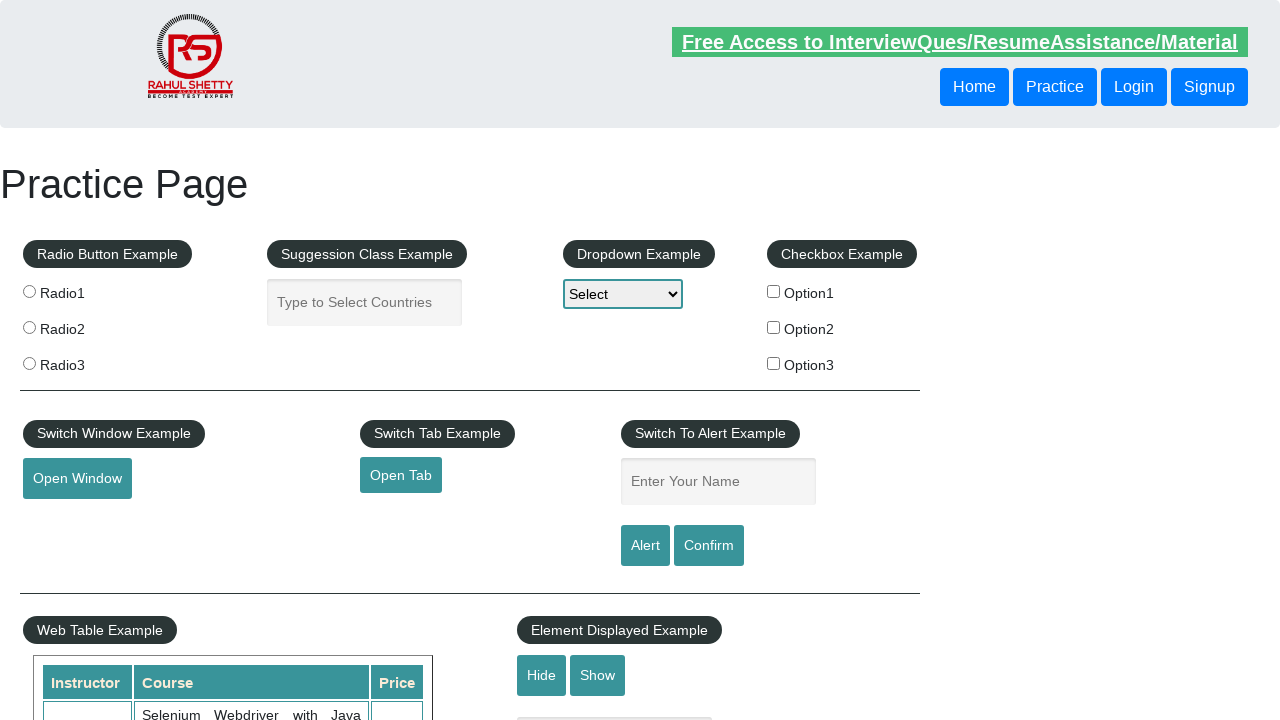